Navigates to Team page and verifies the three creator names

Starting URL: http://www.99-bottles-of-beer.net/

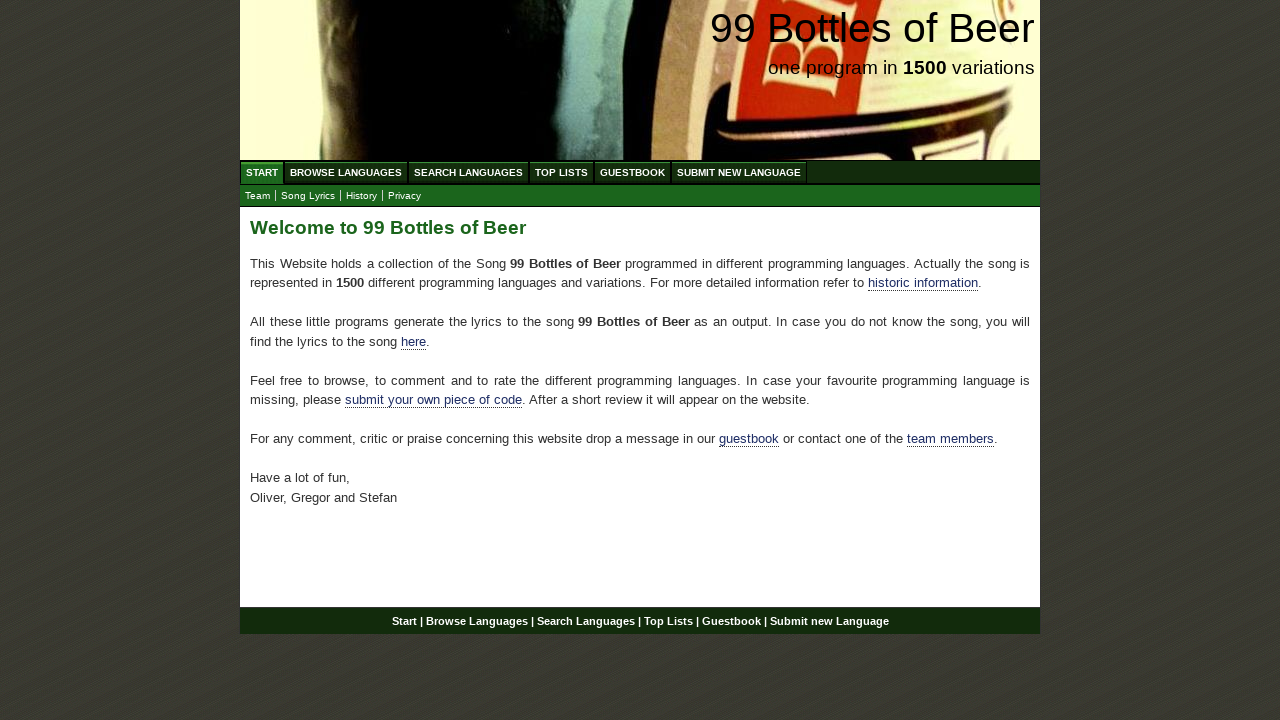

Clicked on Team link at (258, 196) on xpath=//a[text()='Team']
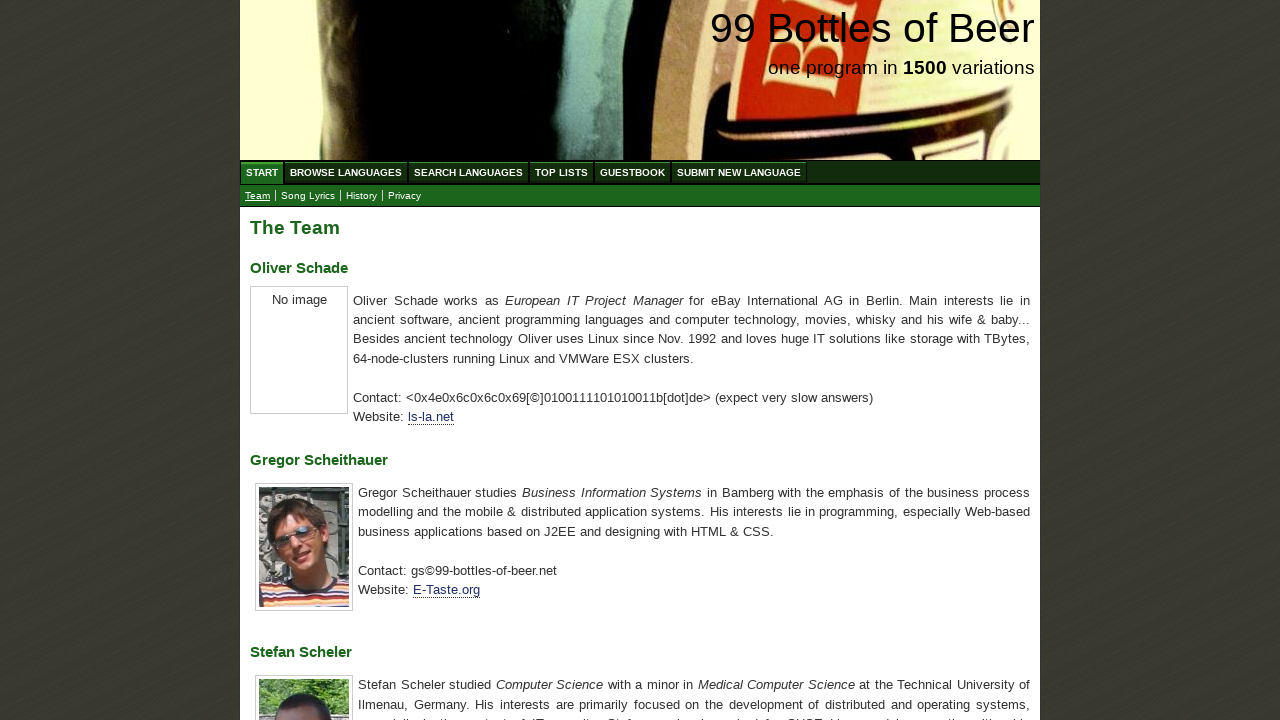

Waited for creator names to load
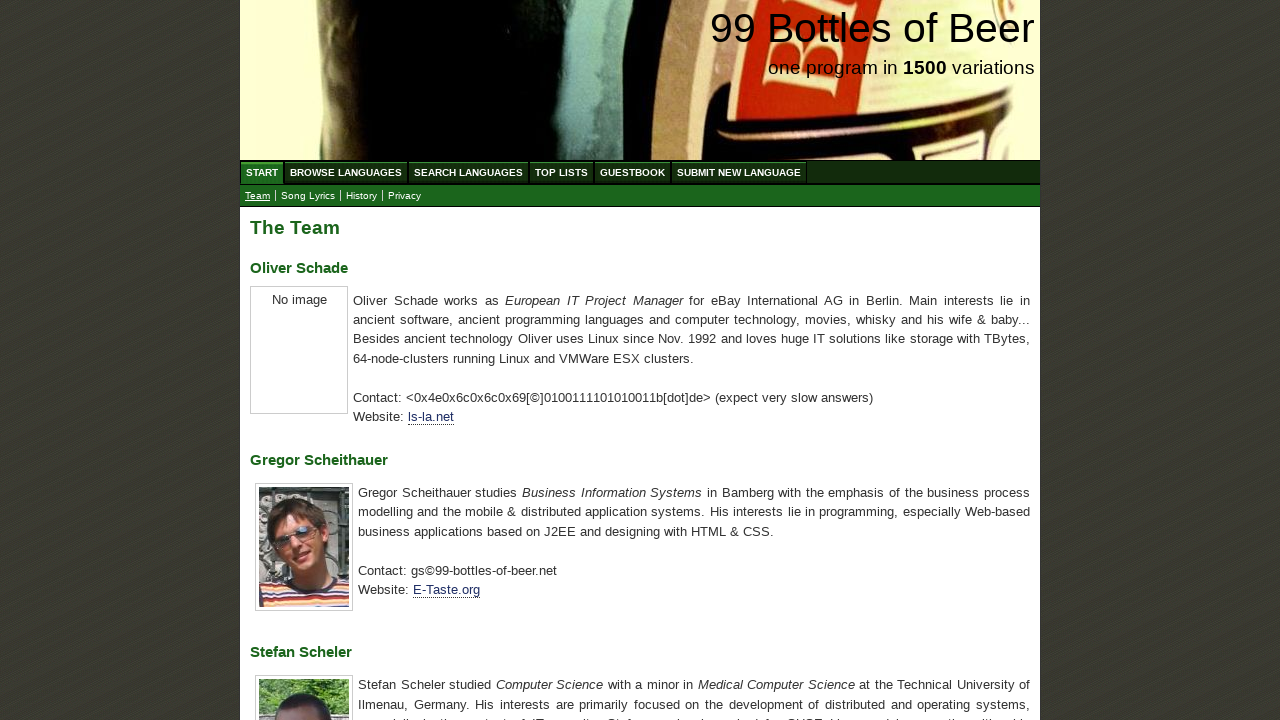

Retrieved all creator name elements
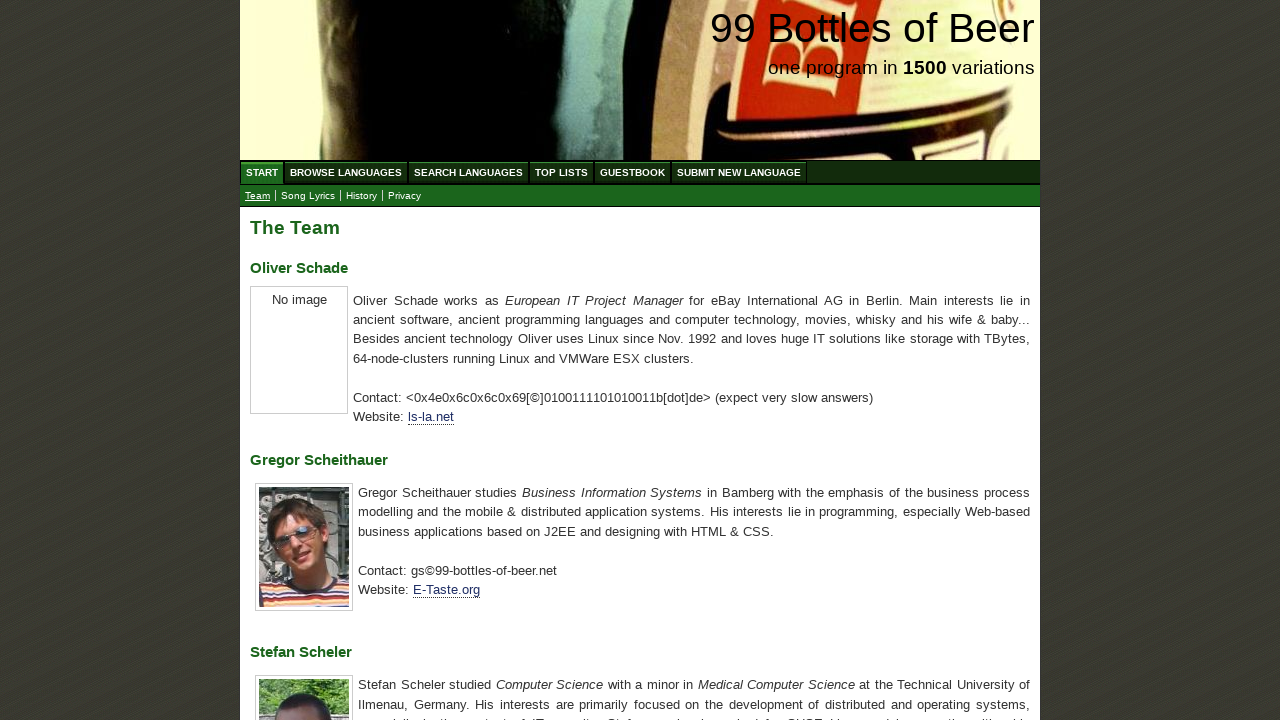

Extracted creator names from elements
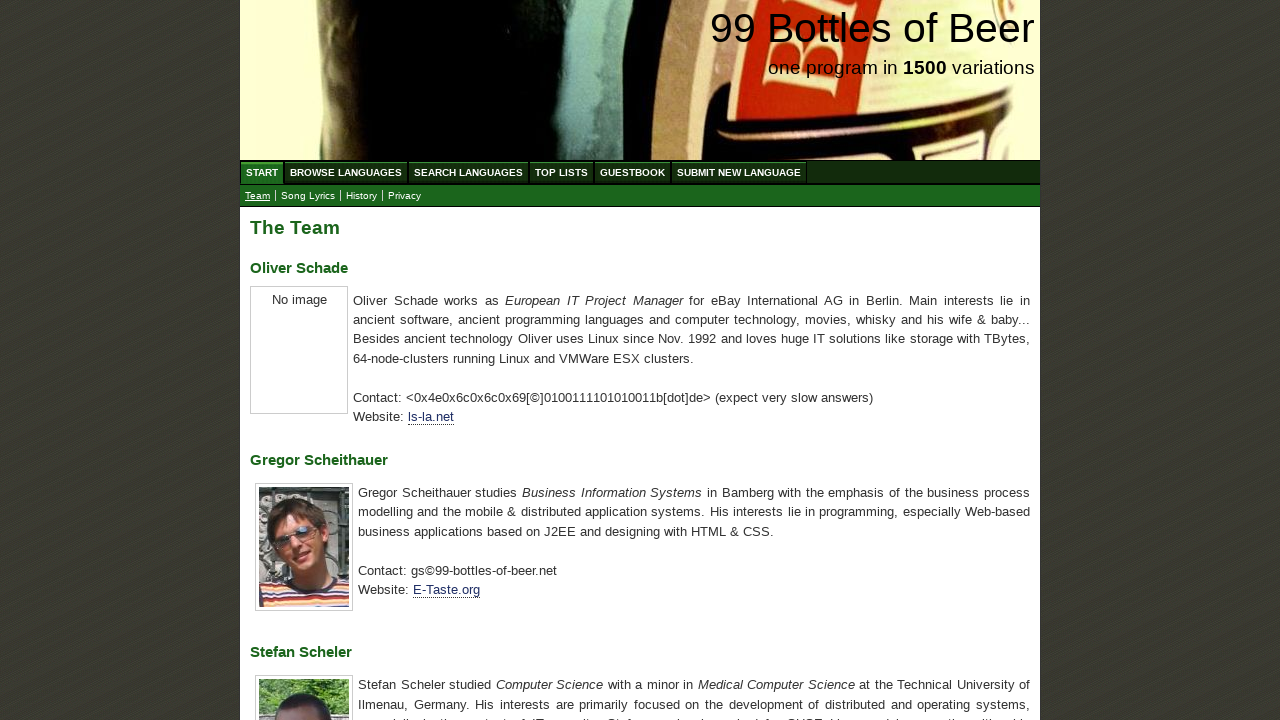

Verified that creator names match expected values: Oliver Schade, Gregor Scheithauer, Stefan Scheler
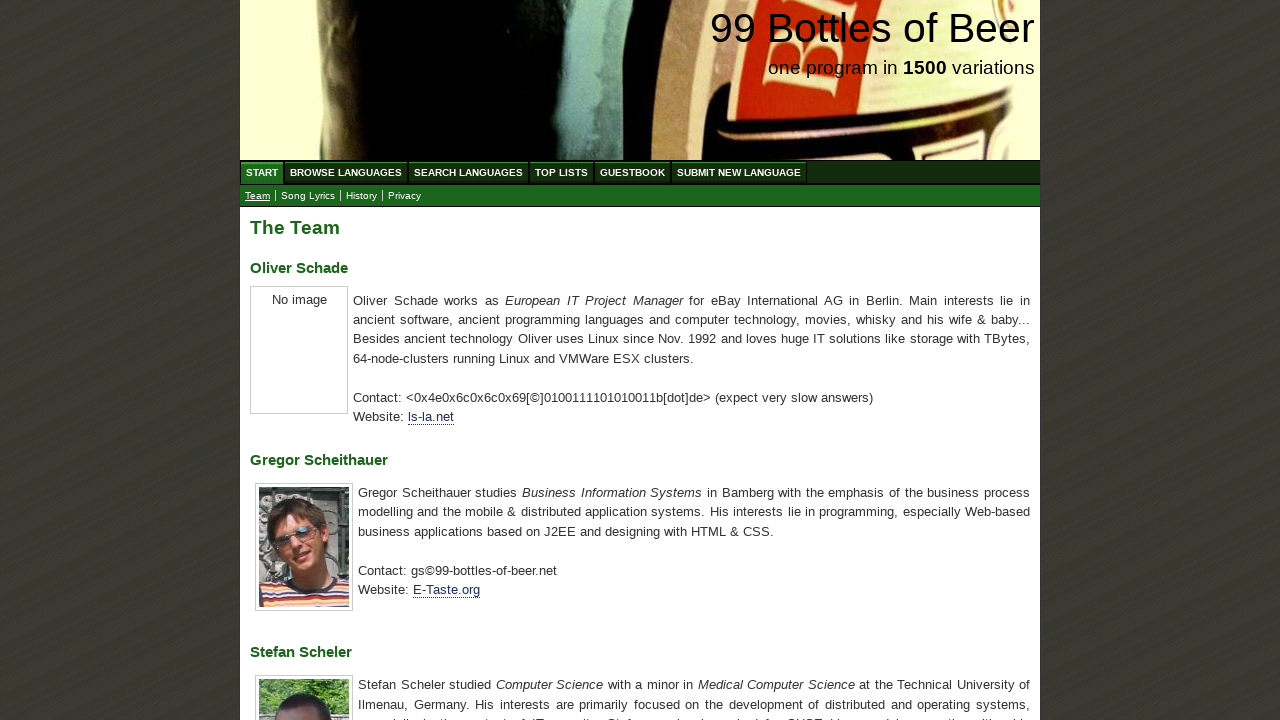

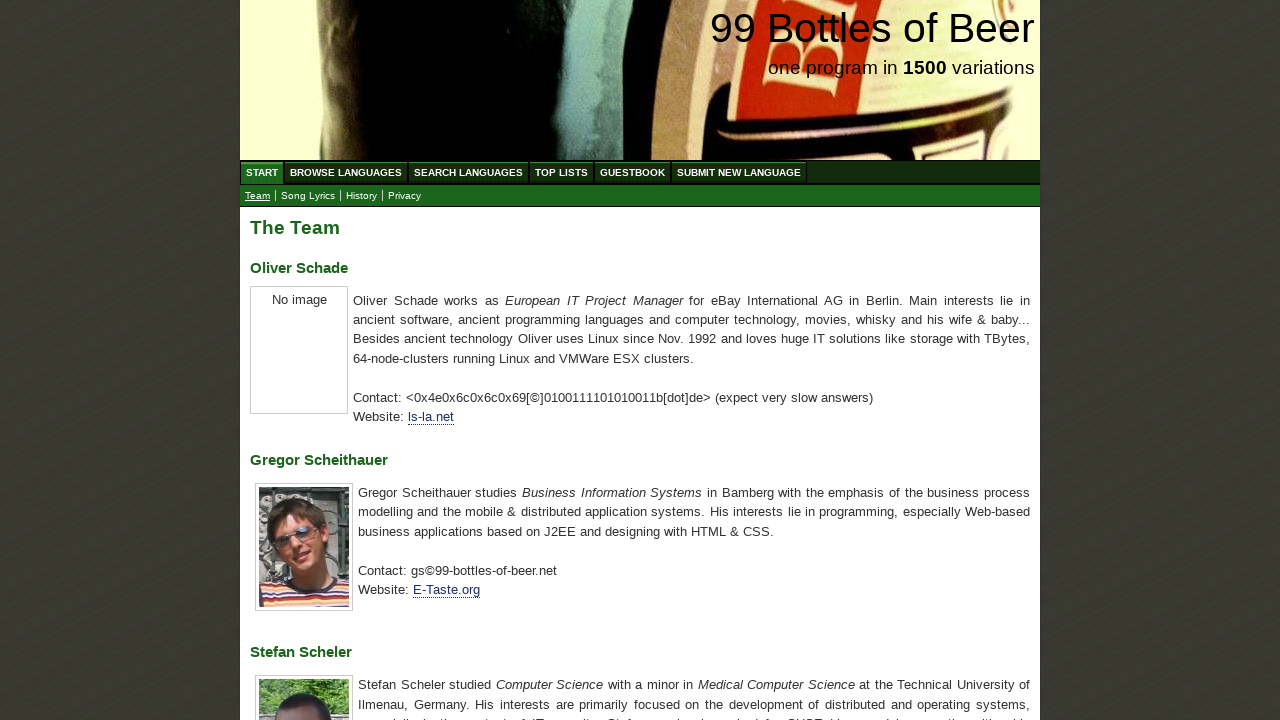